Tests a form that requires calculating the sum of two displayed numbers and selecting the result from a dropdown menu

Starting URL: http://suninjuly.github.io/selects1.html

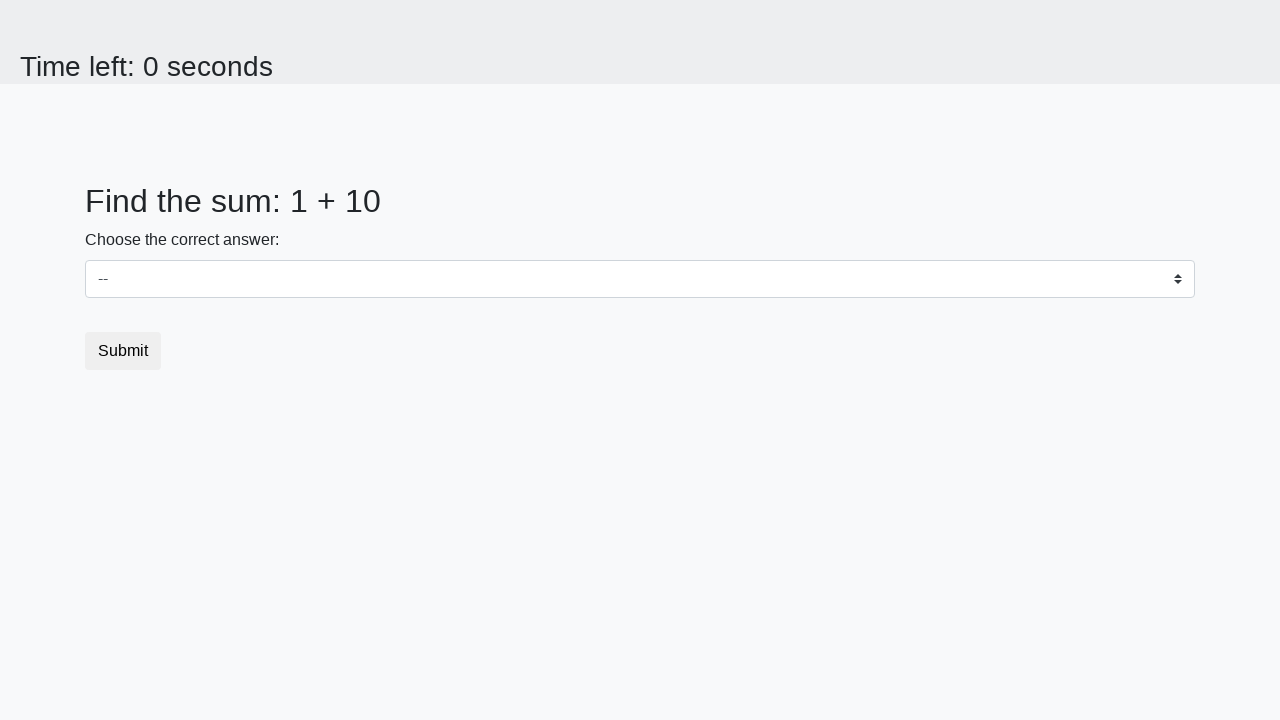

Retrieved first number from #num1
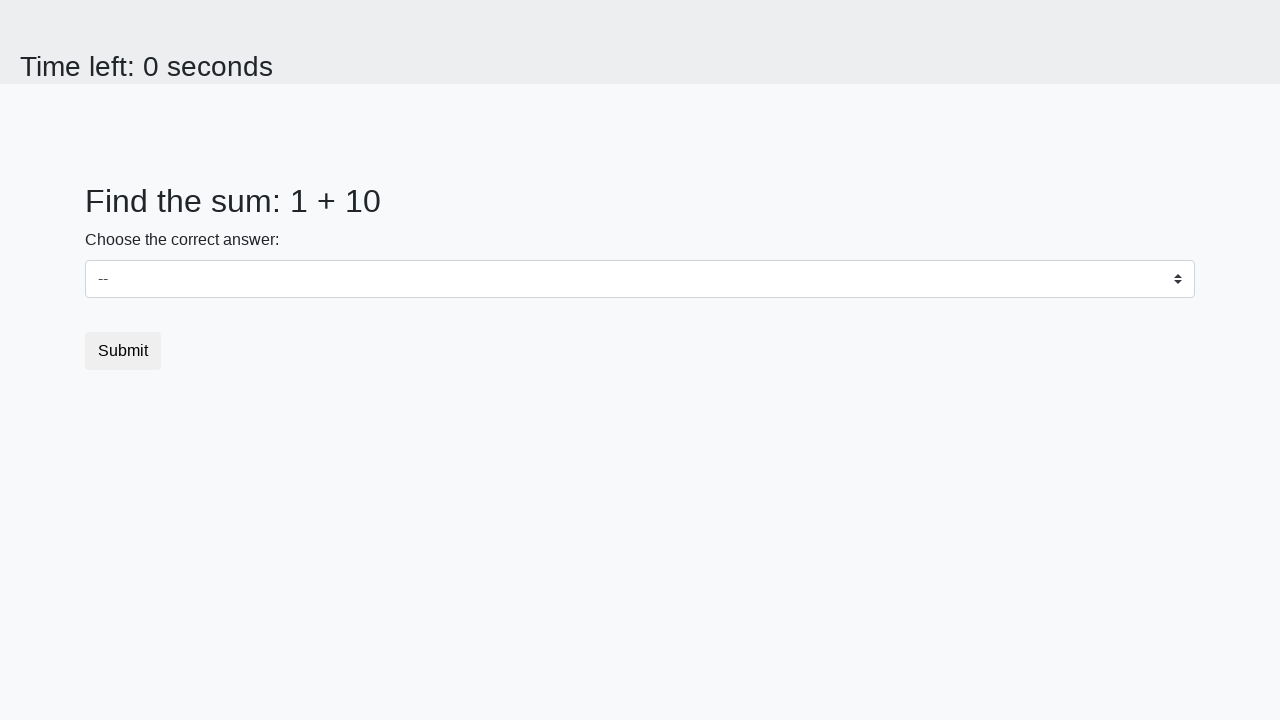

Retrieved second number from #num2
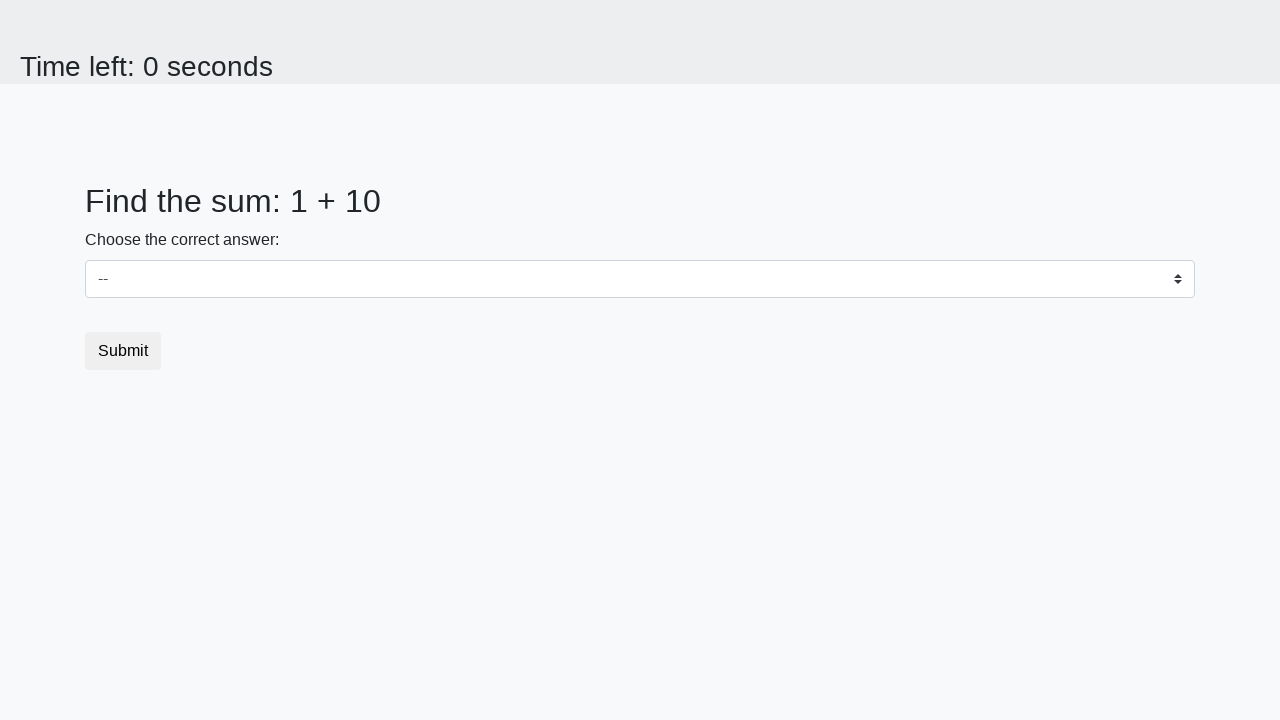

Calculated sum: 1 + 10 = 11
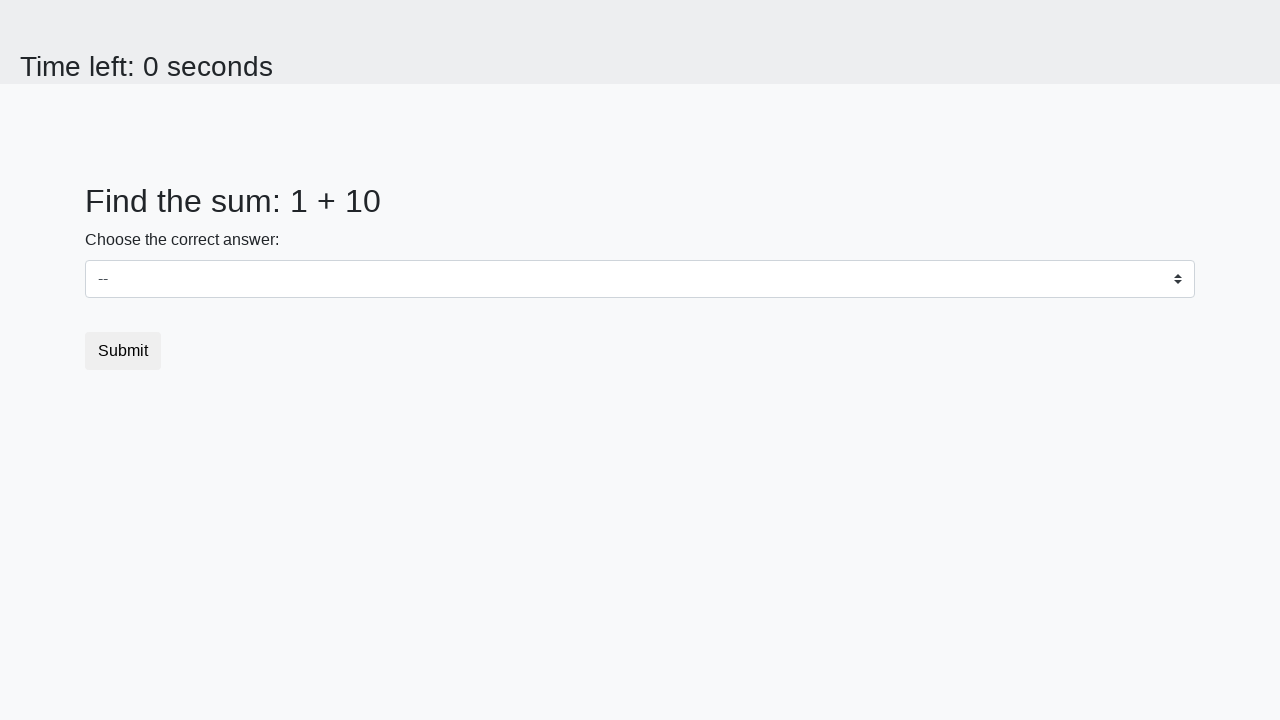

Selected calculated result '11' from dropdown on select
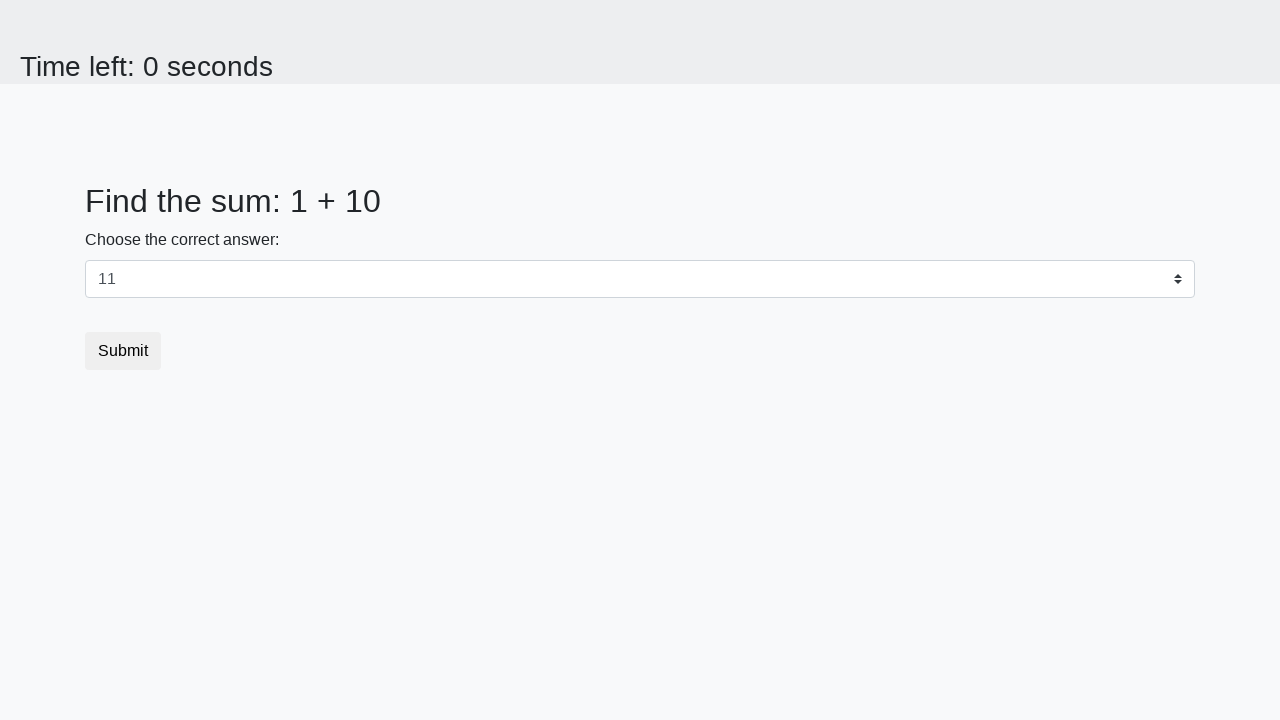

Clicked submit button to submit the form at (123, 351) on .btn
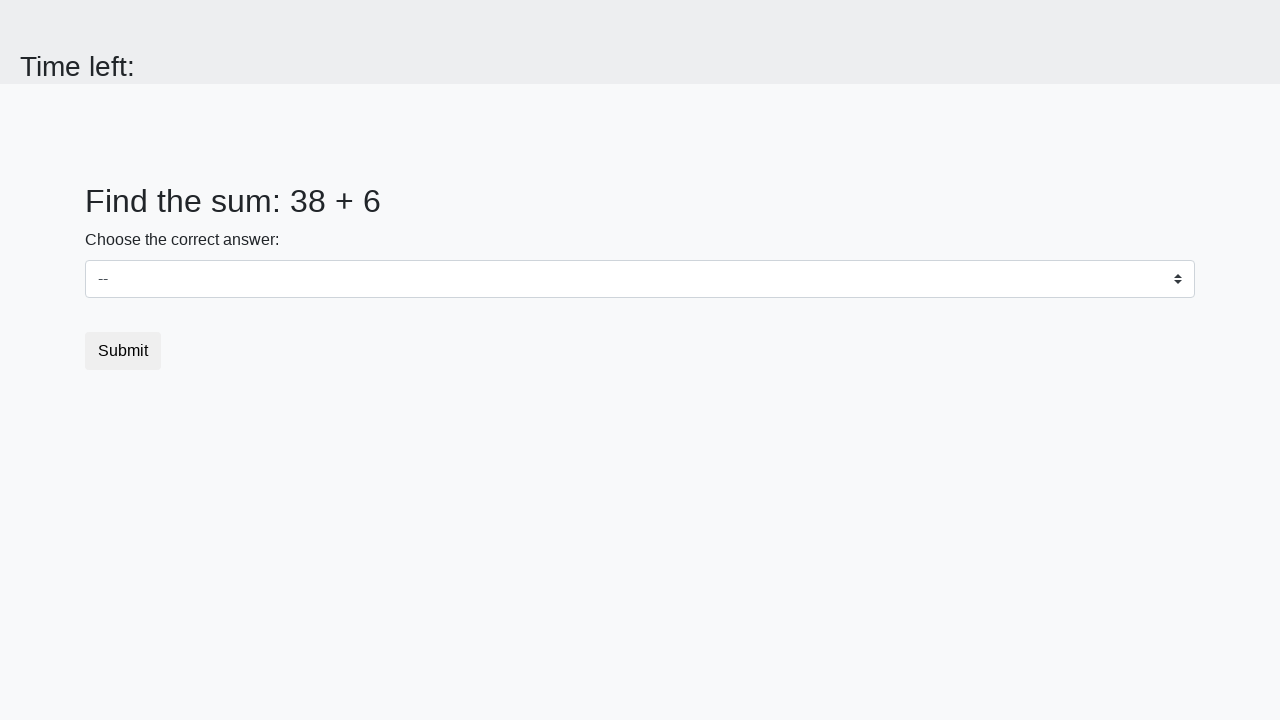

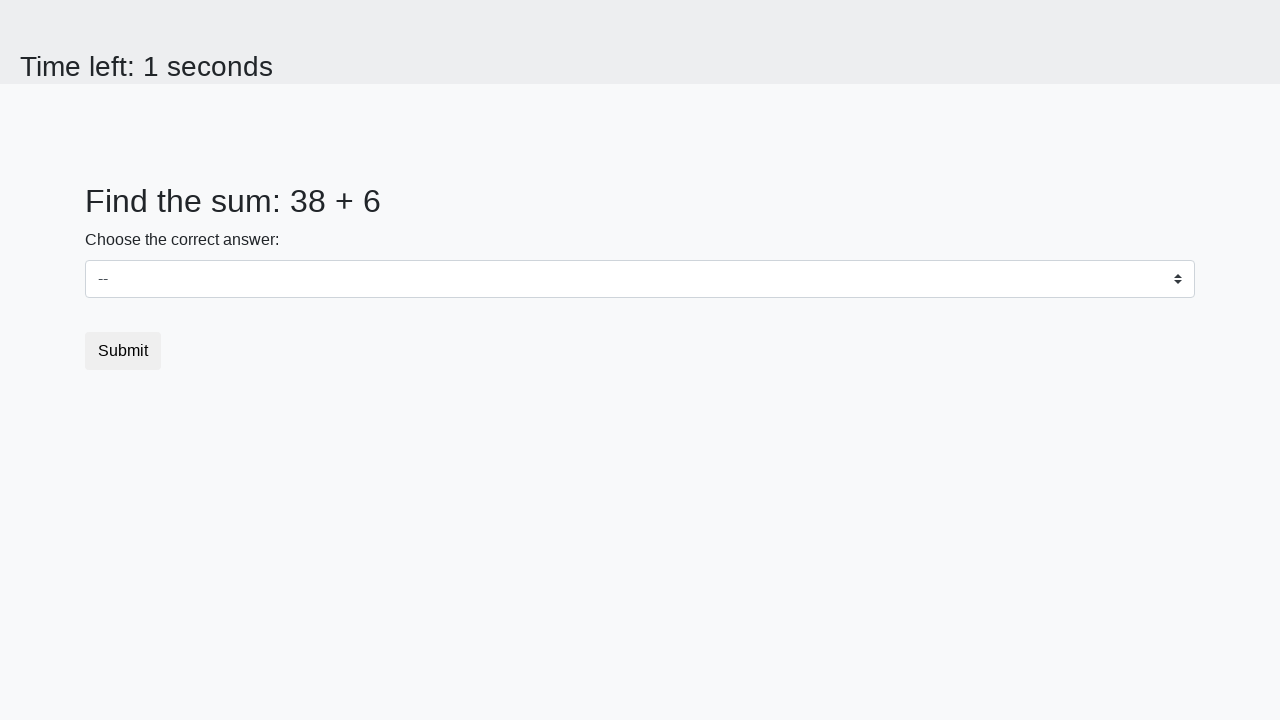